Verifies dropdown default selection is 'Option 1' and then selects 'Option 3' from the dropdown menu

Starting URL: http://selenium-python-resolver.s3-website.us-east-2.amazonaws.com/

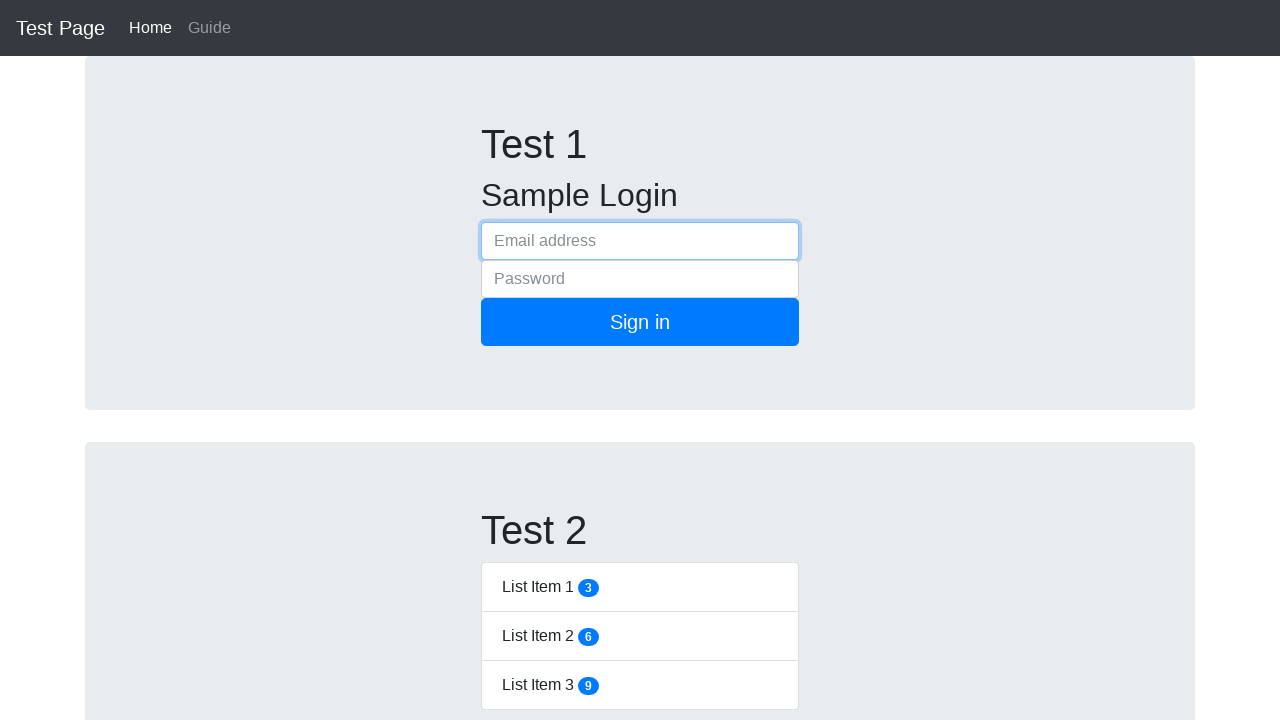

Dropdown button located and visible
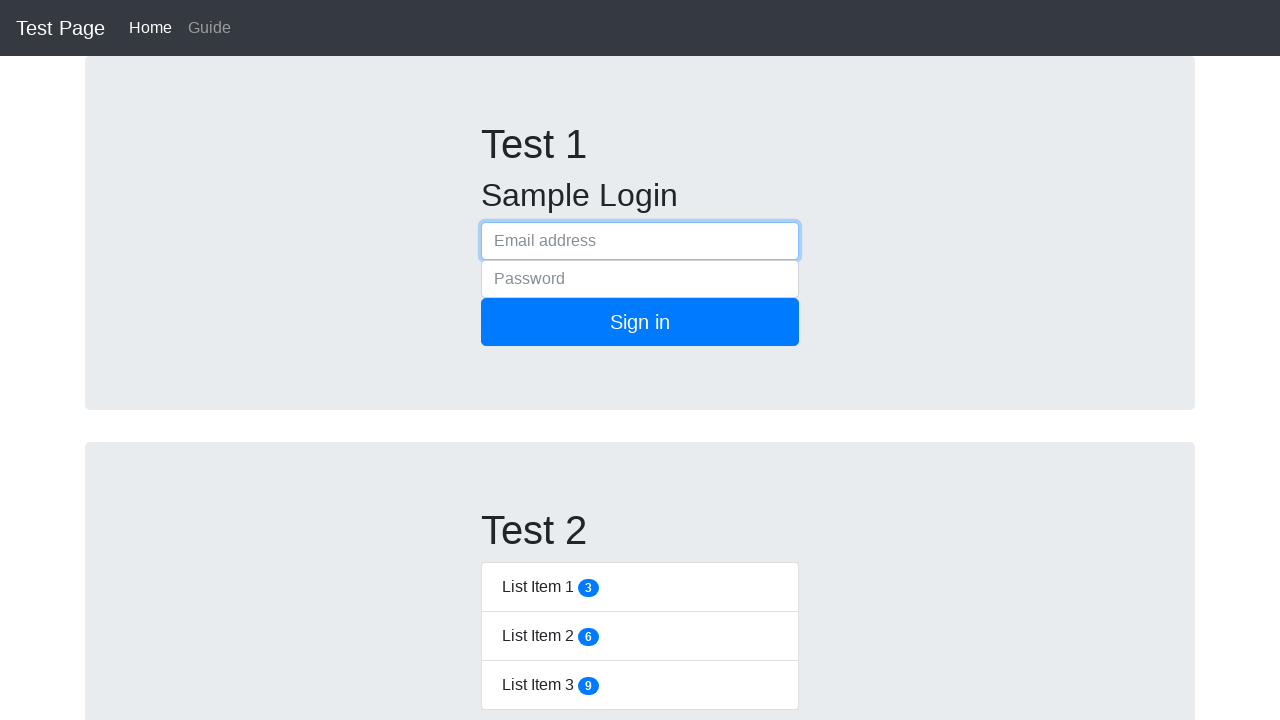

Retrieved default option text: 'Option 1'
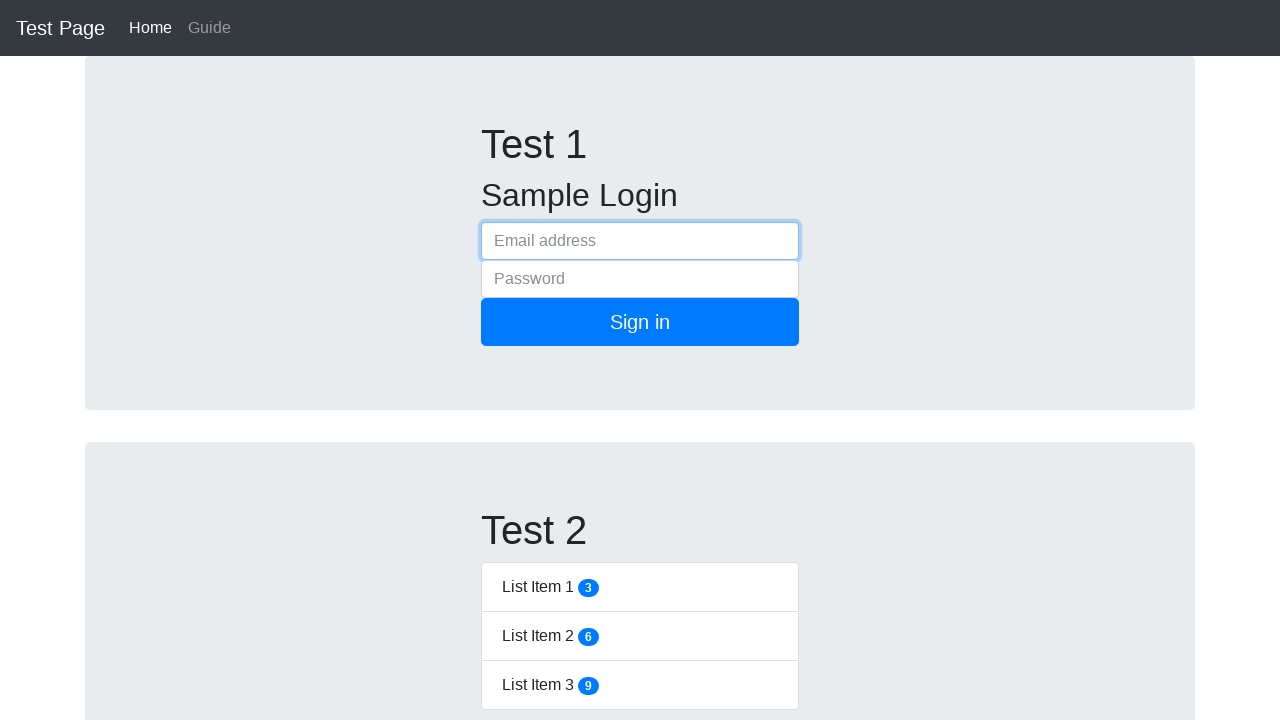

Verified default selection is 'Option 1'
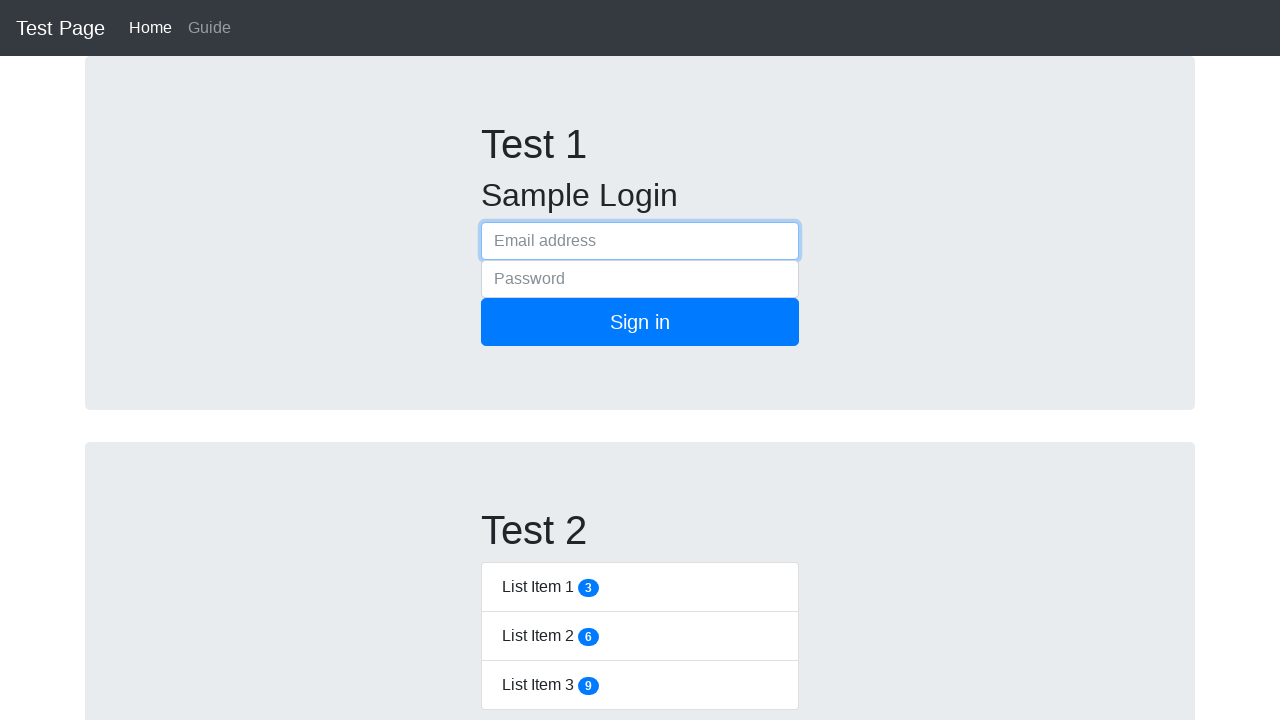

Clicked dropdown button to open menu at (532, 360) on #dropdownMenuButton
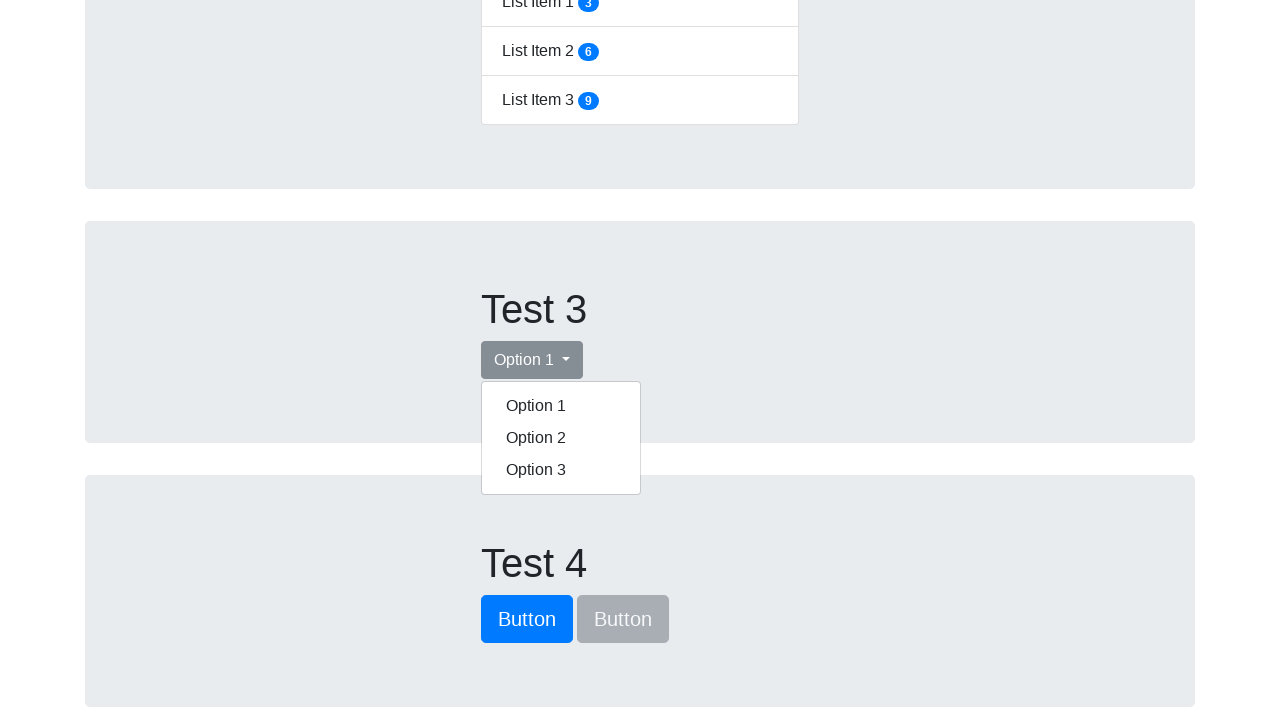

Dropdown menu is now visible
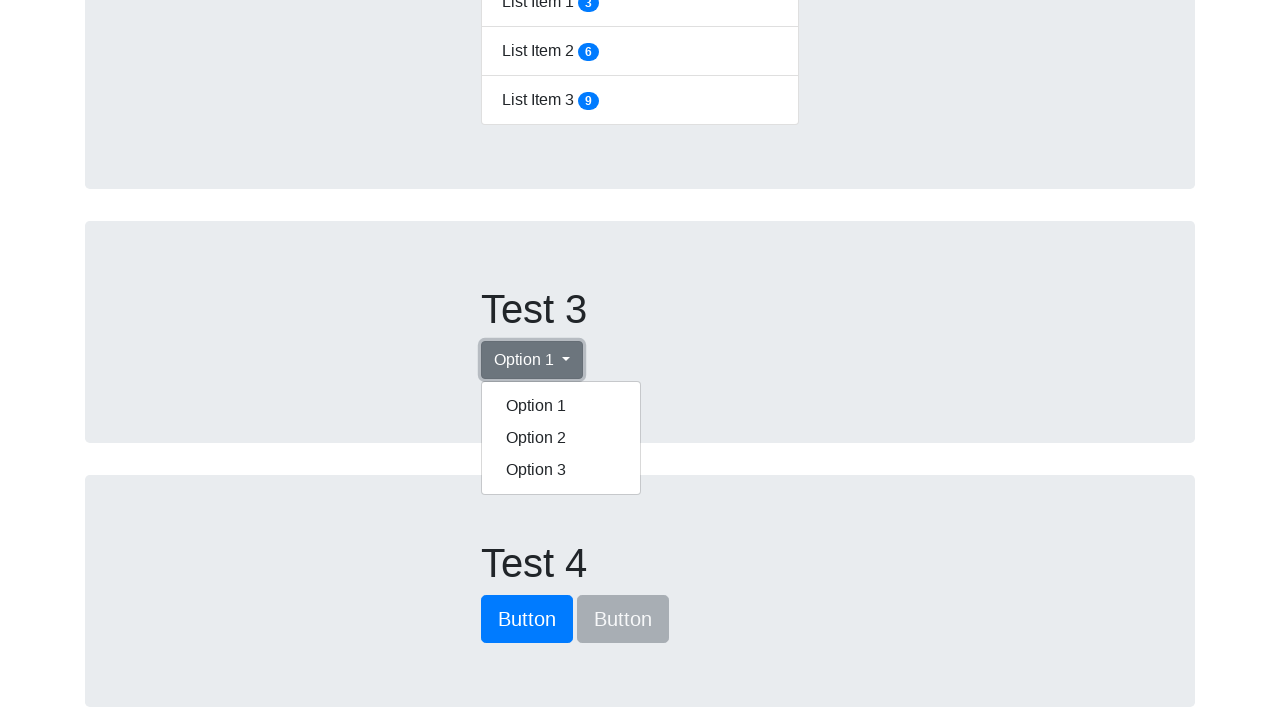

Selected 'Option 3' from dropdown menu at (561, 470) on .dropdown-menu.show a:has-text('Option 3')
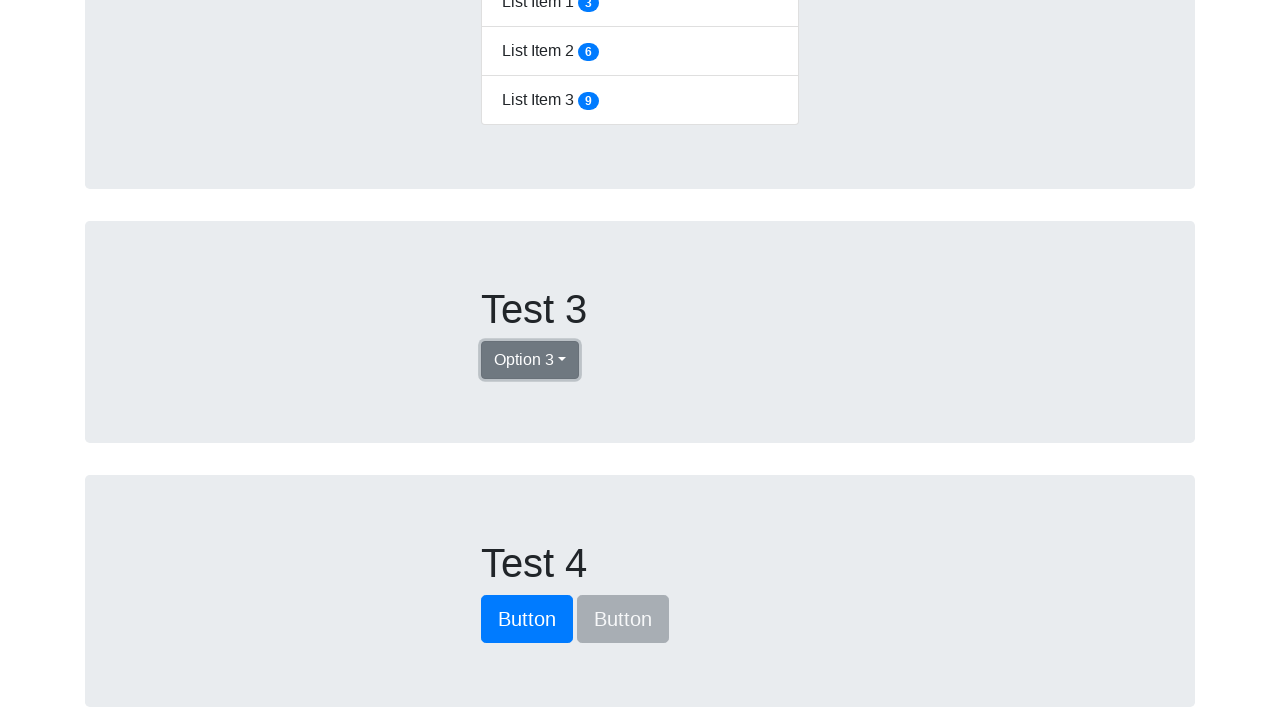

Retrieved updated option text: 'Option 3'
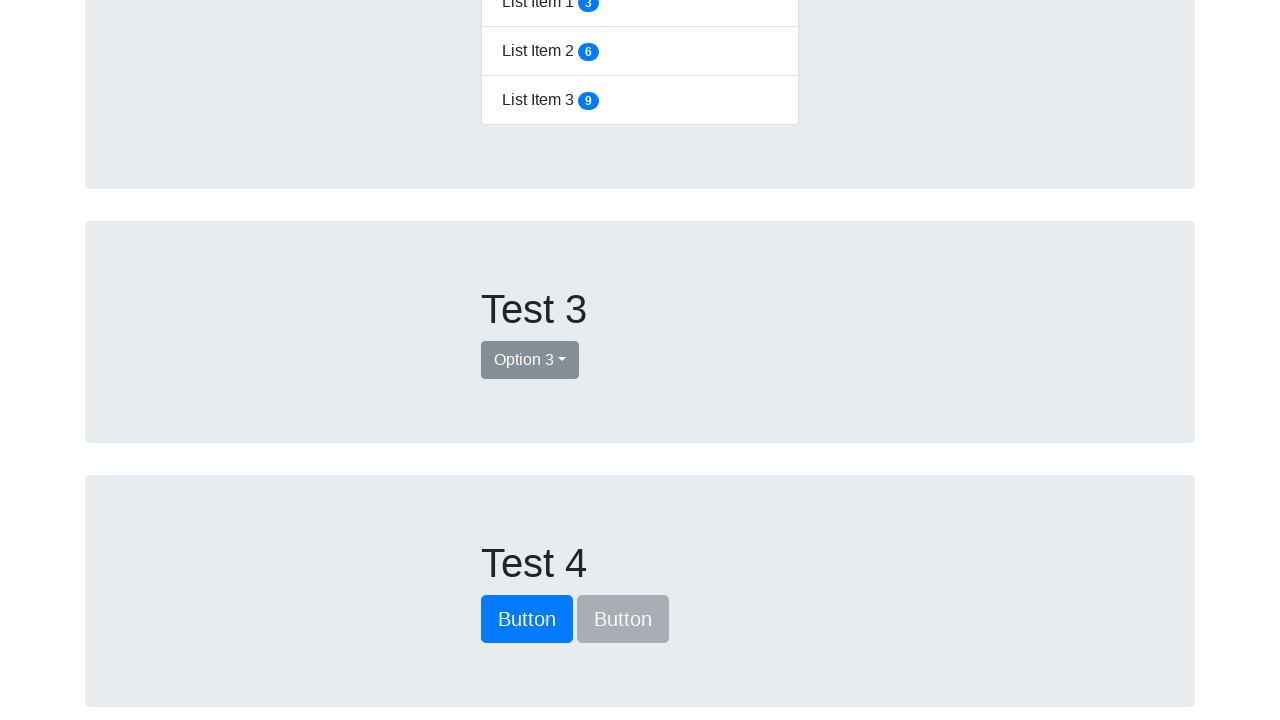

Verified dropdown now displays 'Option 3'
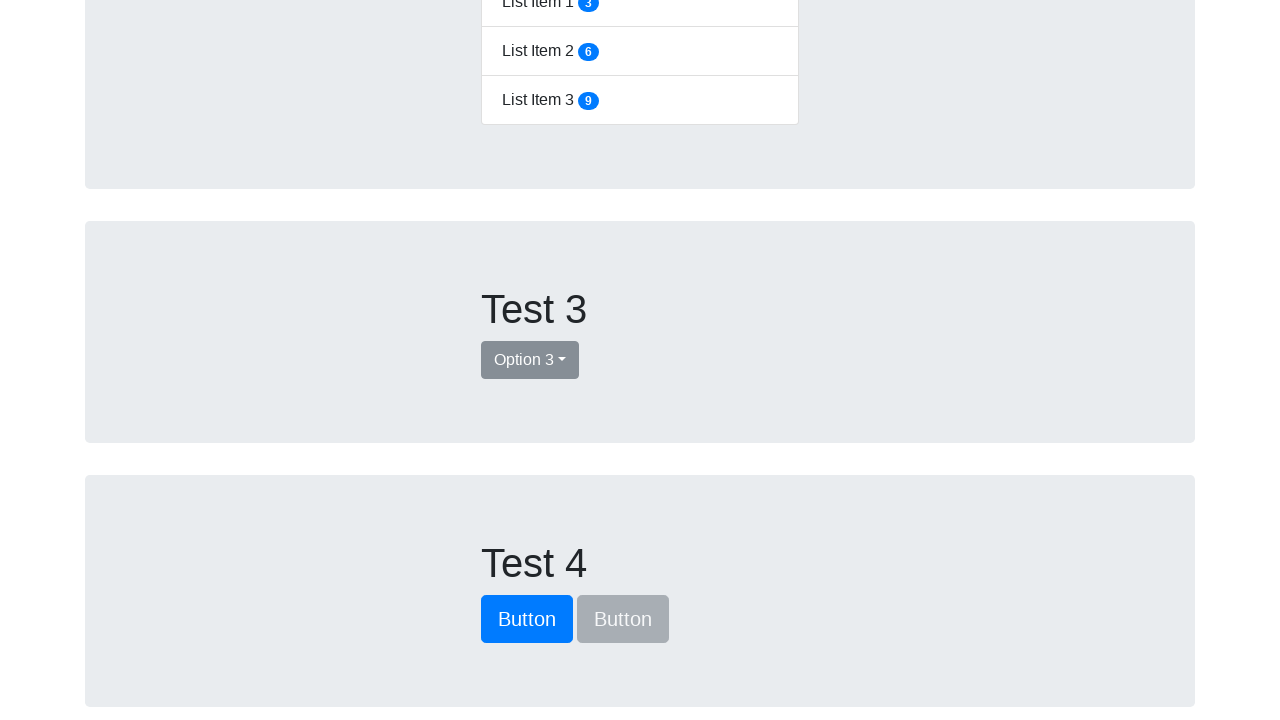

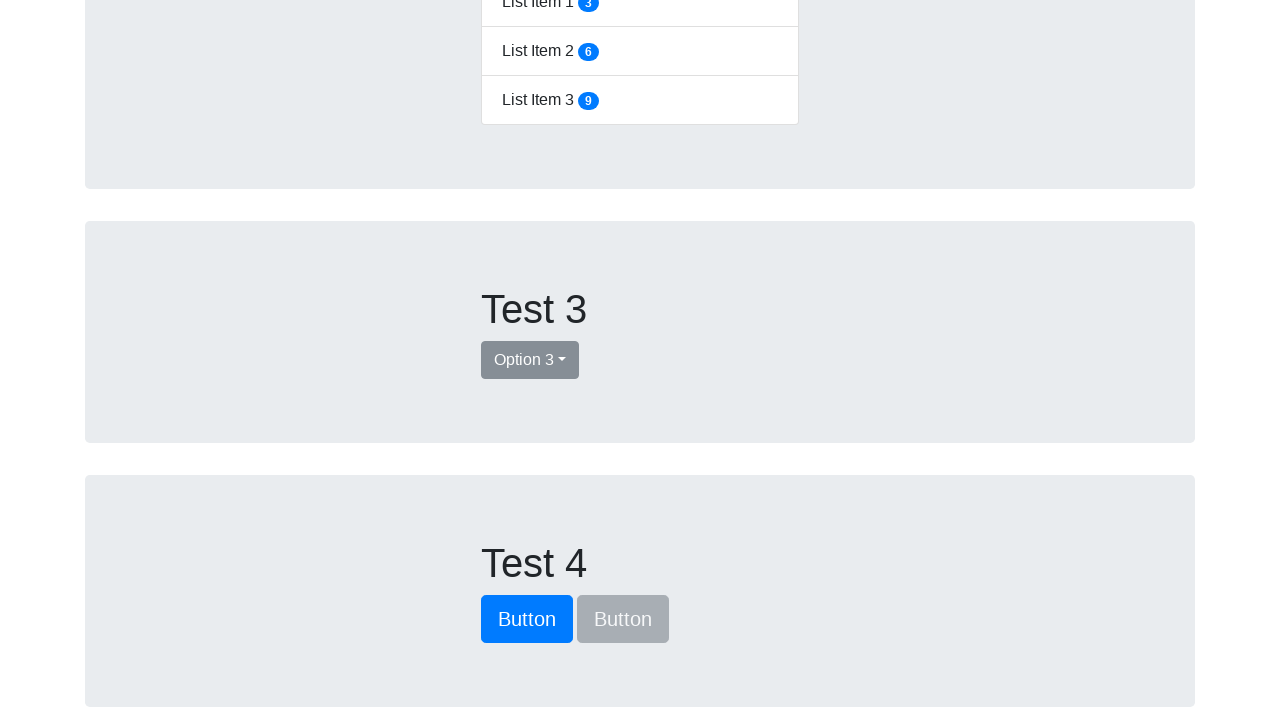